Tests the jQuery UI autocomplete feature by typing a partial string "P" into an input field within an iframe and selecting "Python" from the autocomplete suggestions.

Starting URL: https://jqueryui.com/autocomplete/

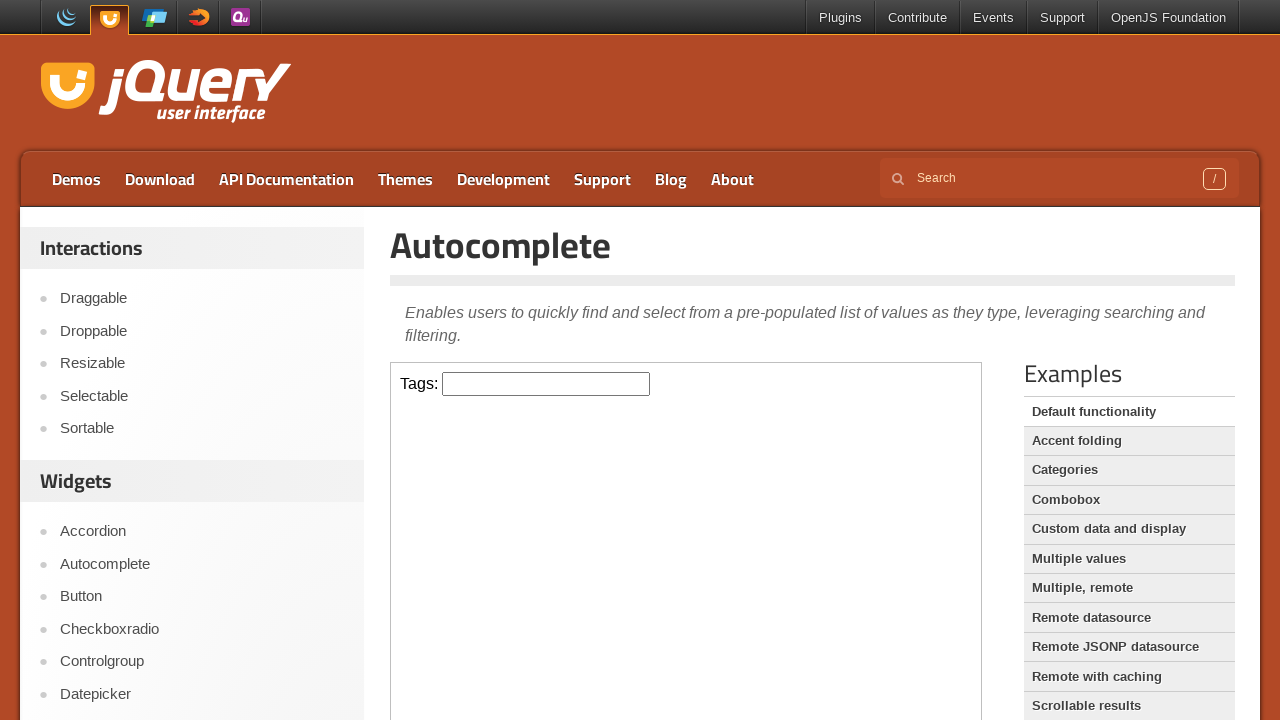

Clicked input field inside iframe at (546, 384) on iframe >> internal:control=enter-frame >> input
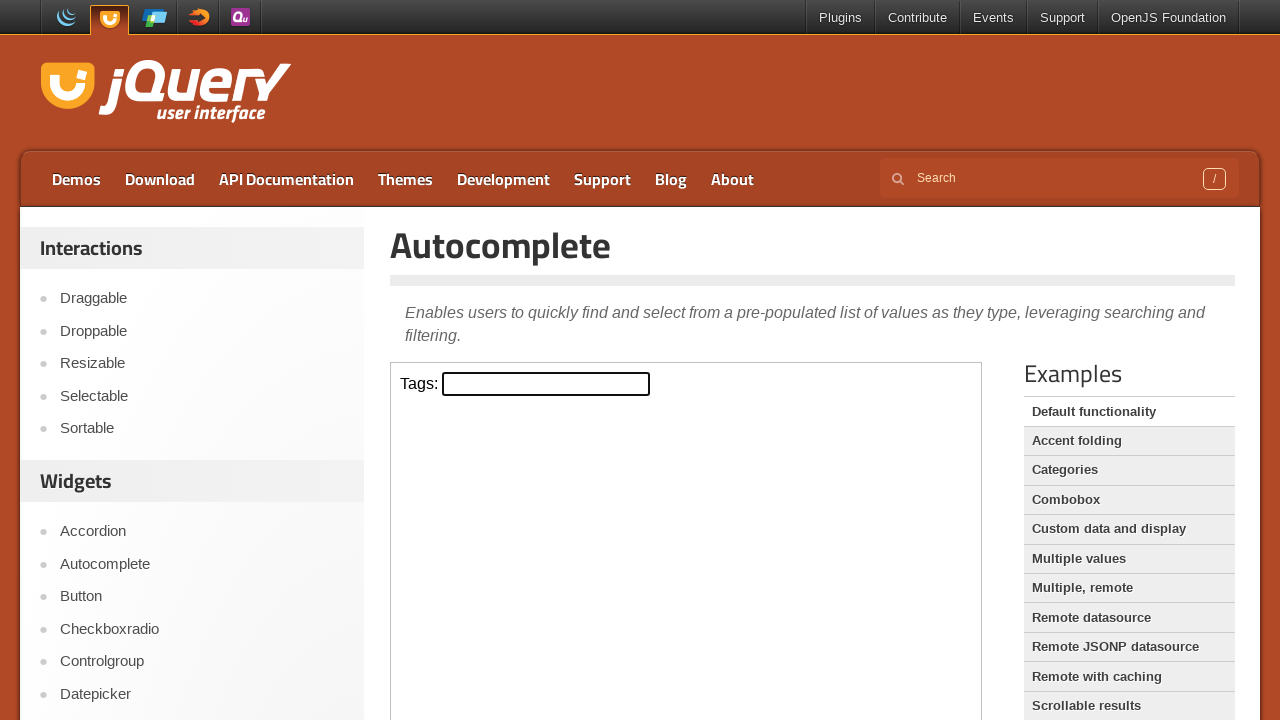

Typed 'P' into input field to trigger autocomplete suggestions on iframe >> internal:control=enter-frame >> input
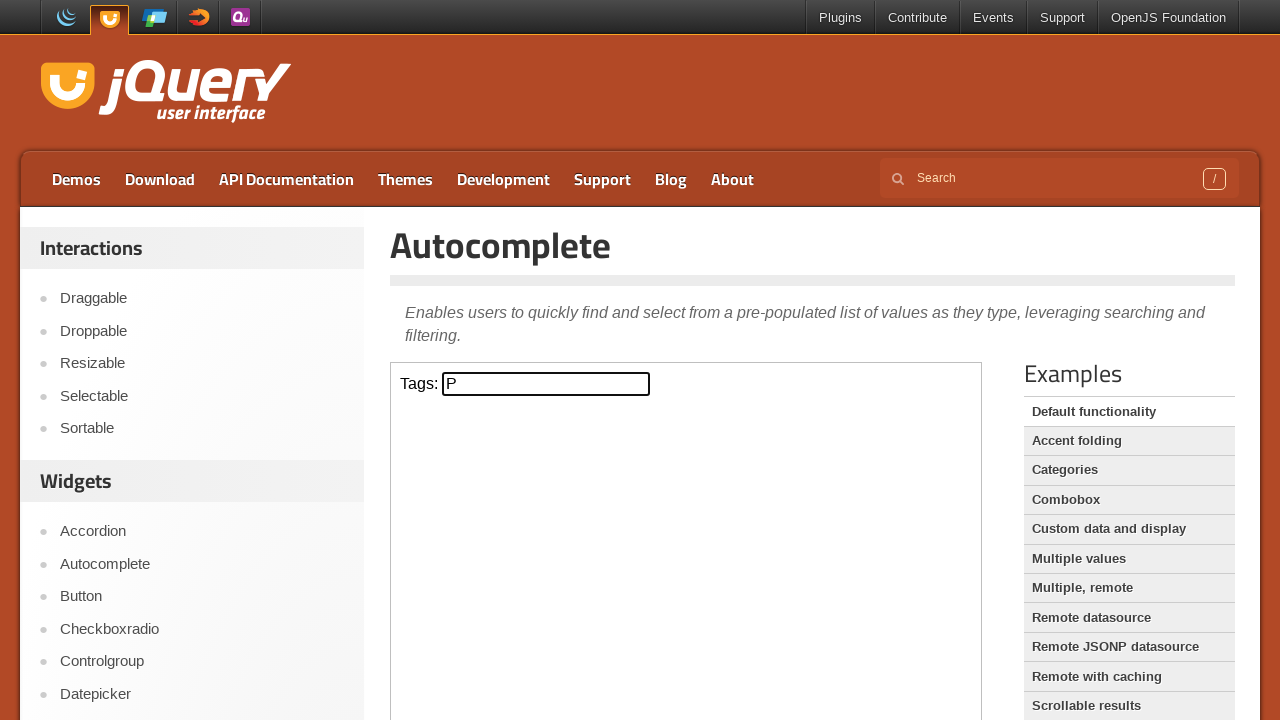

Selected 'Python' from autocomplete dropdown at (546, 577) on iframe >> internal:control=enter-frame >> text=Python
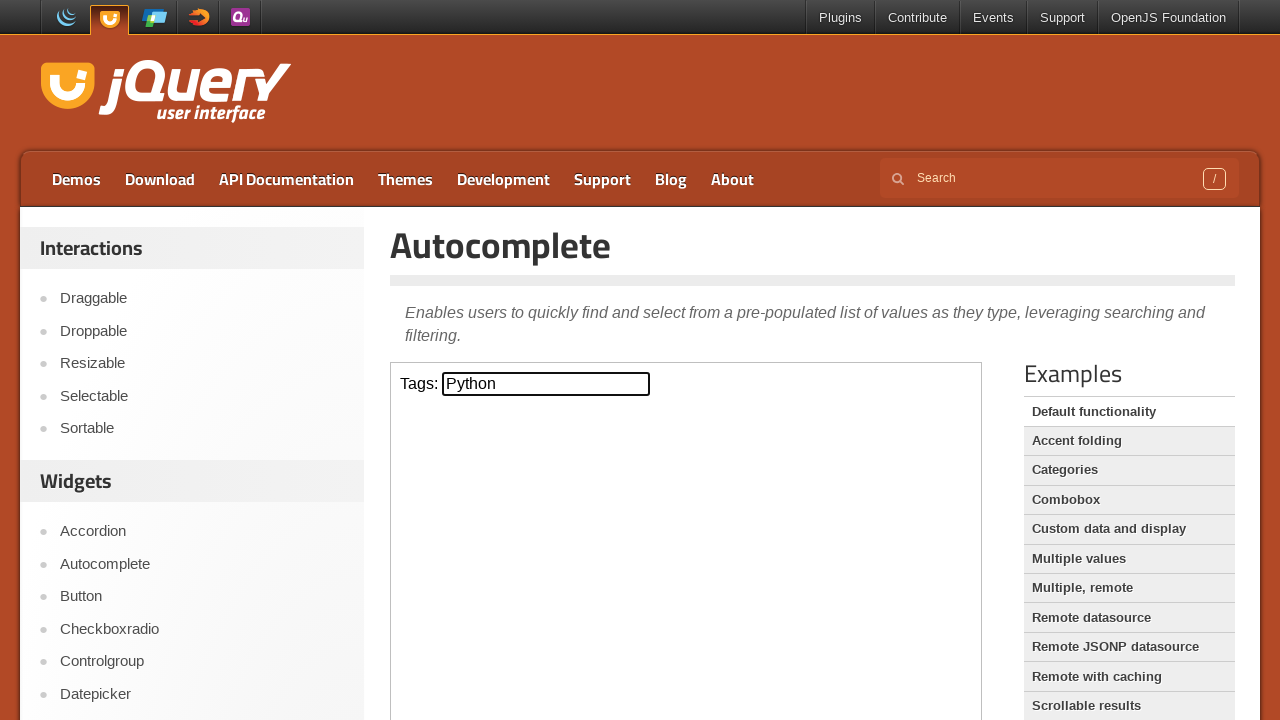

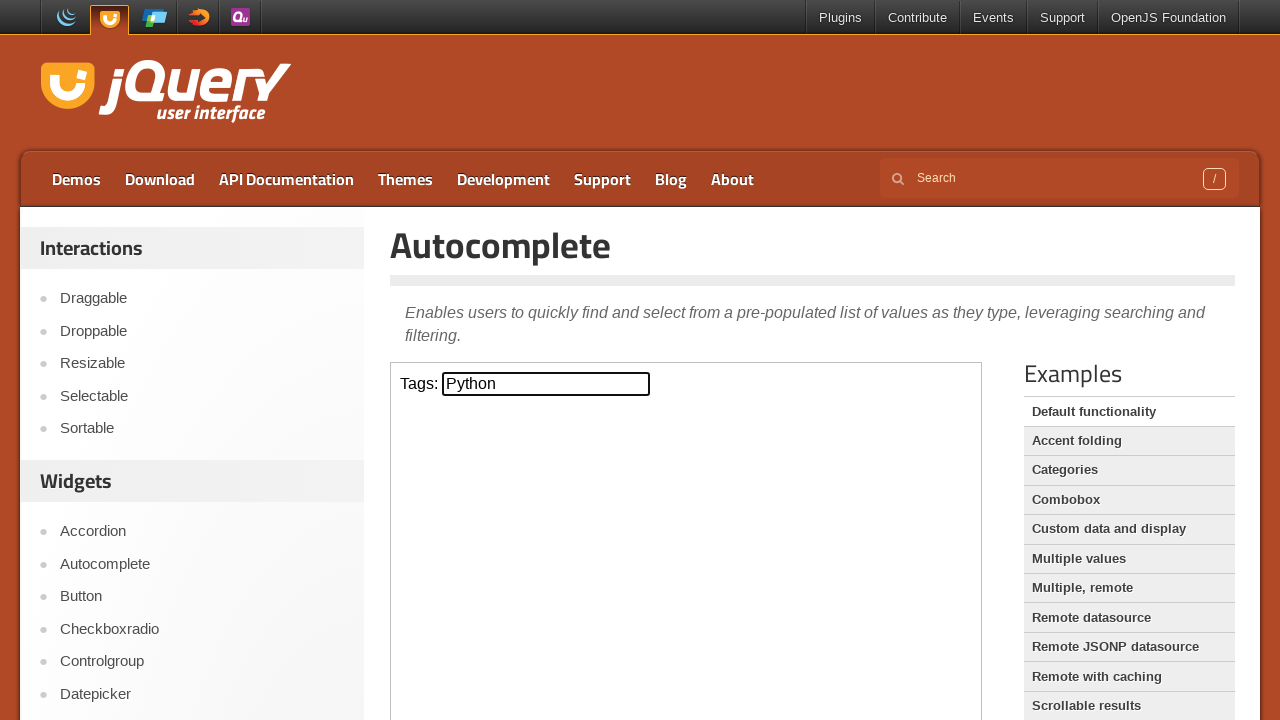